Navigates to the Syntax Projects homepage and clicks the "Start Practicing" button to begin practicing exercises.

Starting URL: http://syntaxprojects.com/index.php

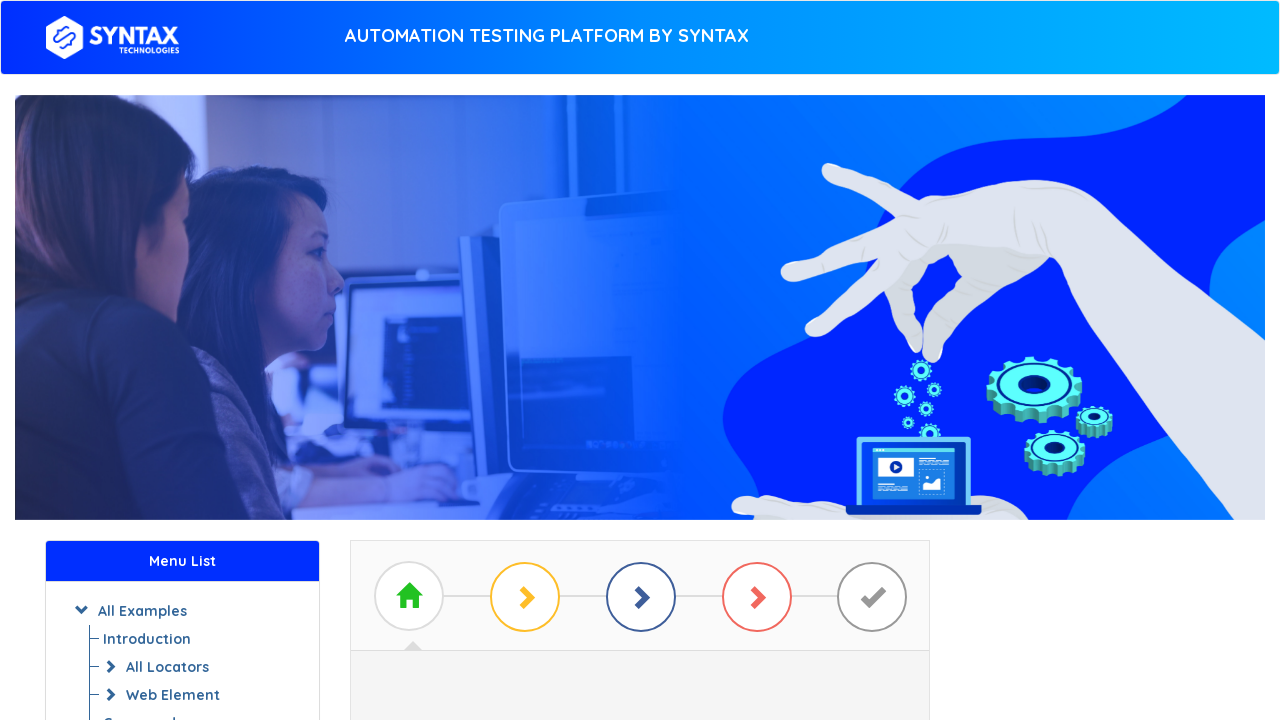

Clicked 'Start Practicing' button on Syntax Projects homepage at (640, 372) on #btn_basic_example
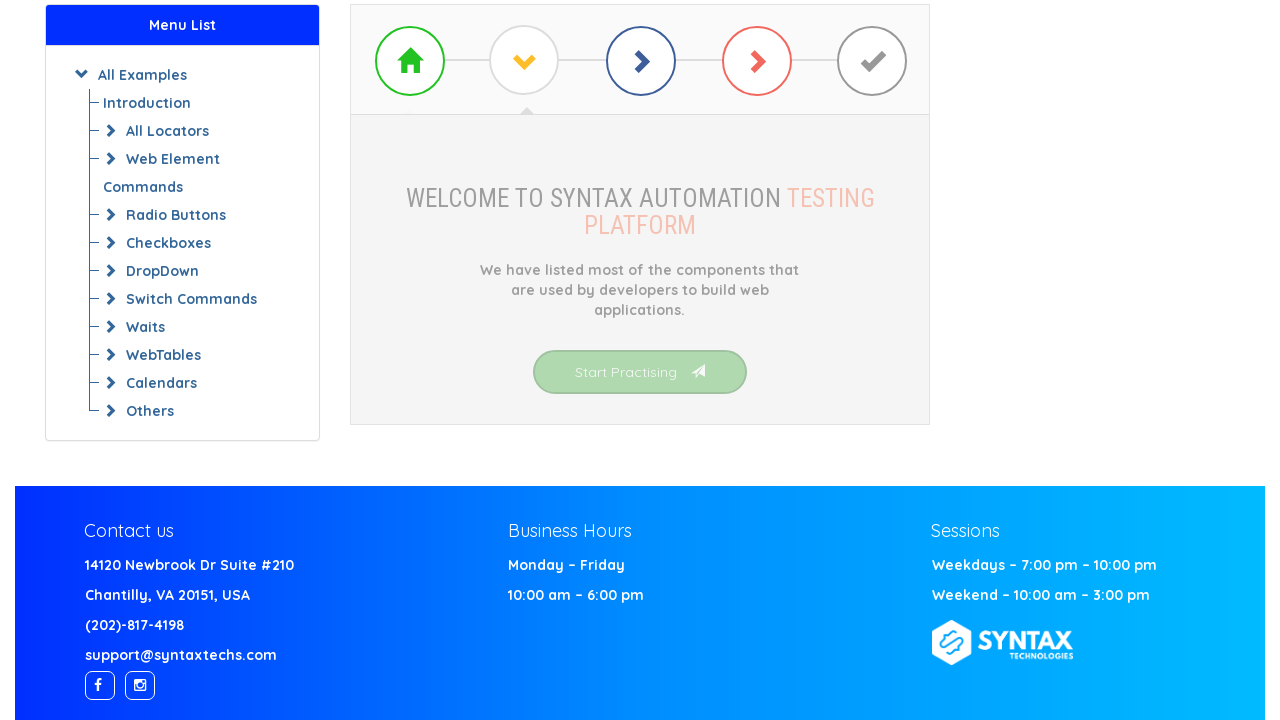

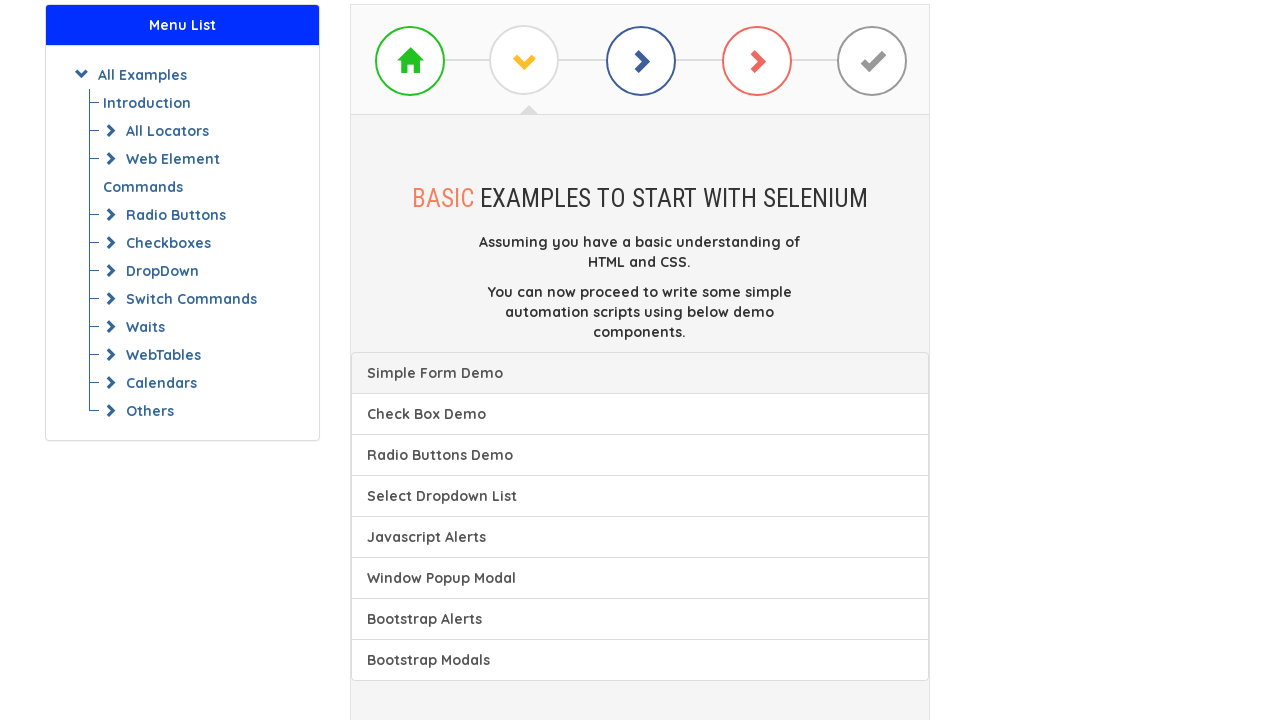